Navigates to OpenInsider stock screener page with specific filter parameters and verifies that the data table loads with rows of insider trading information.

Starting URL: http://openinsider.com/screener?s=&o=&pl=&ph=&ll=&lh=&fd=-1&fdr=05%2F01%2F2024+-+06%2F01%2F2024&td=0&tdr=&fdlyl=&fdlyh=&daysago=&xp=1&vl=&vh=&ocl=&och=&sic1=-1&sicl=100&sich=9999&grp=0&nfl=&nfh=&nil=&nih=&nol=&noh=&v2l=&v2h=&oc2l=&oc2h=&sortcol=0&cnt=100&page=1

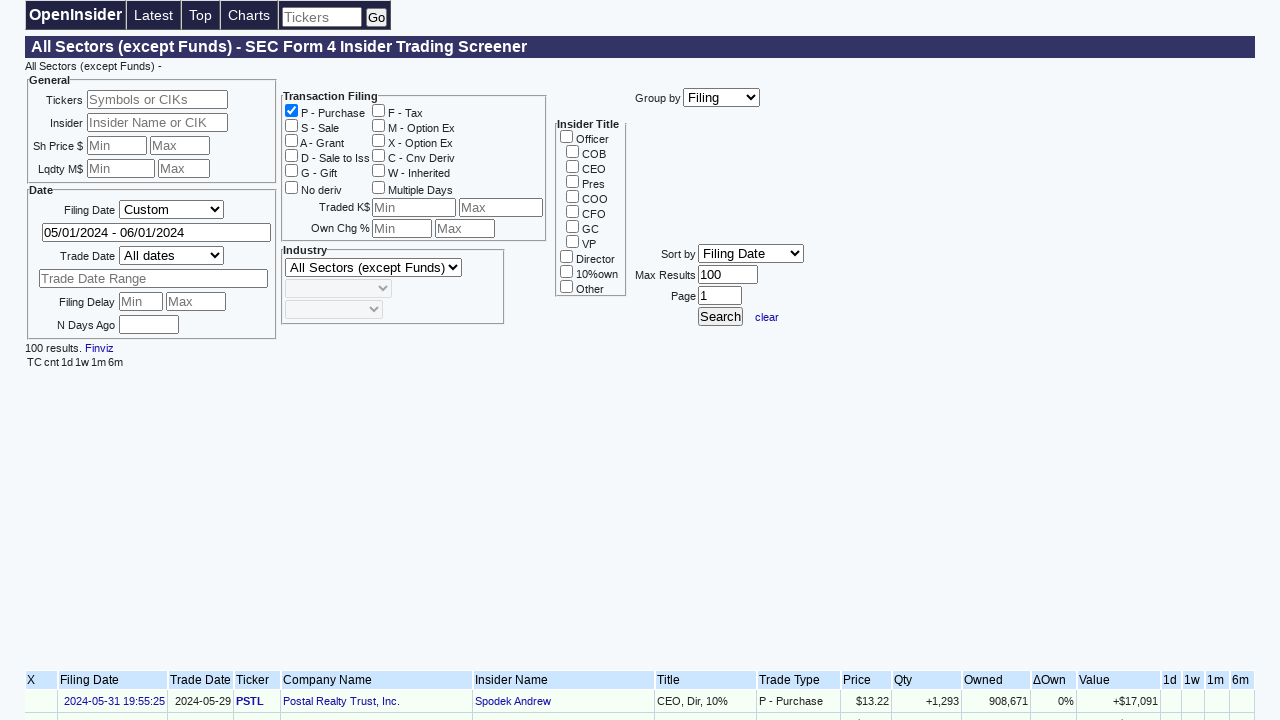

Data table (.tinytable) loaded on OpenInsider screener page
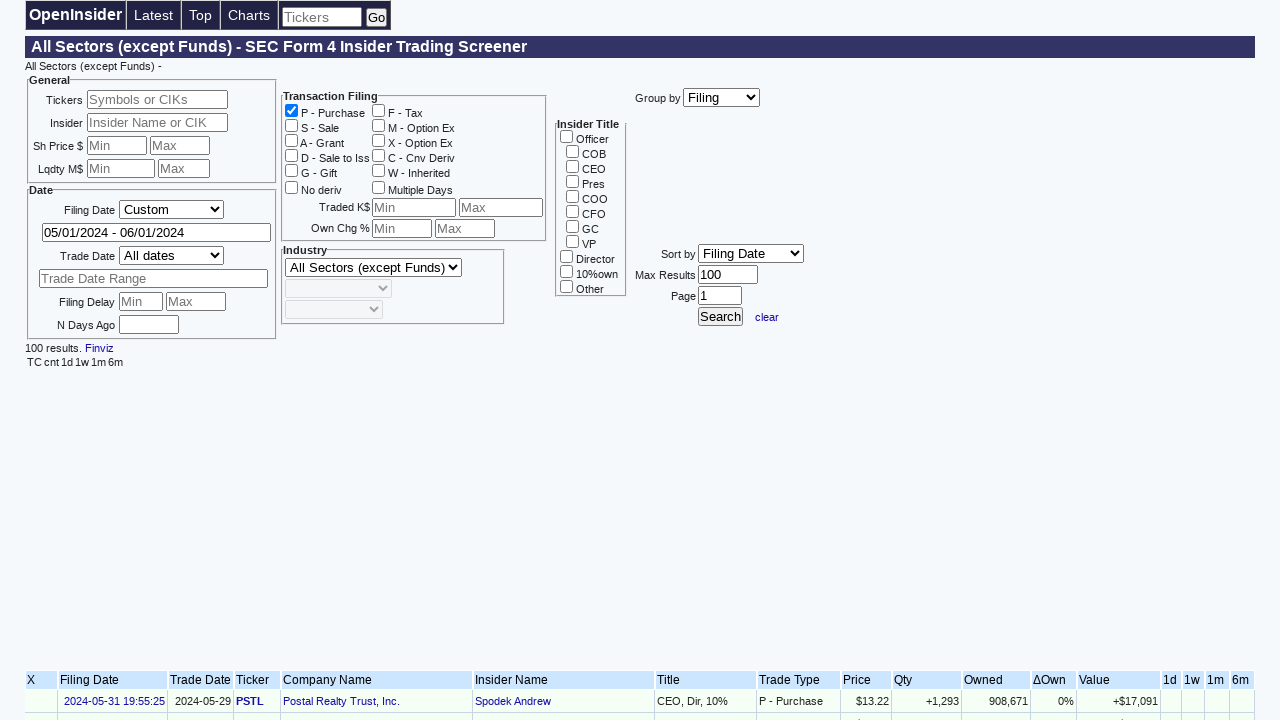

Table rows detected in data table - insider trading data is present
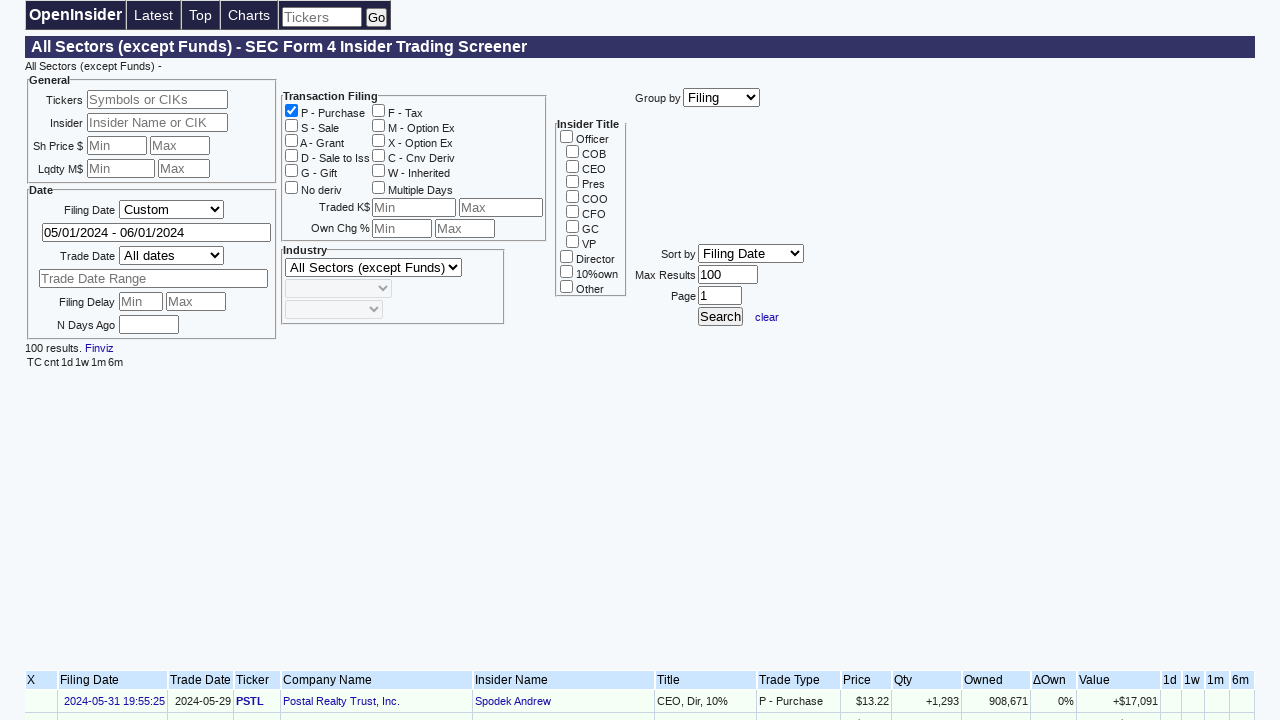

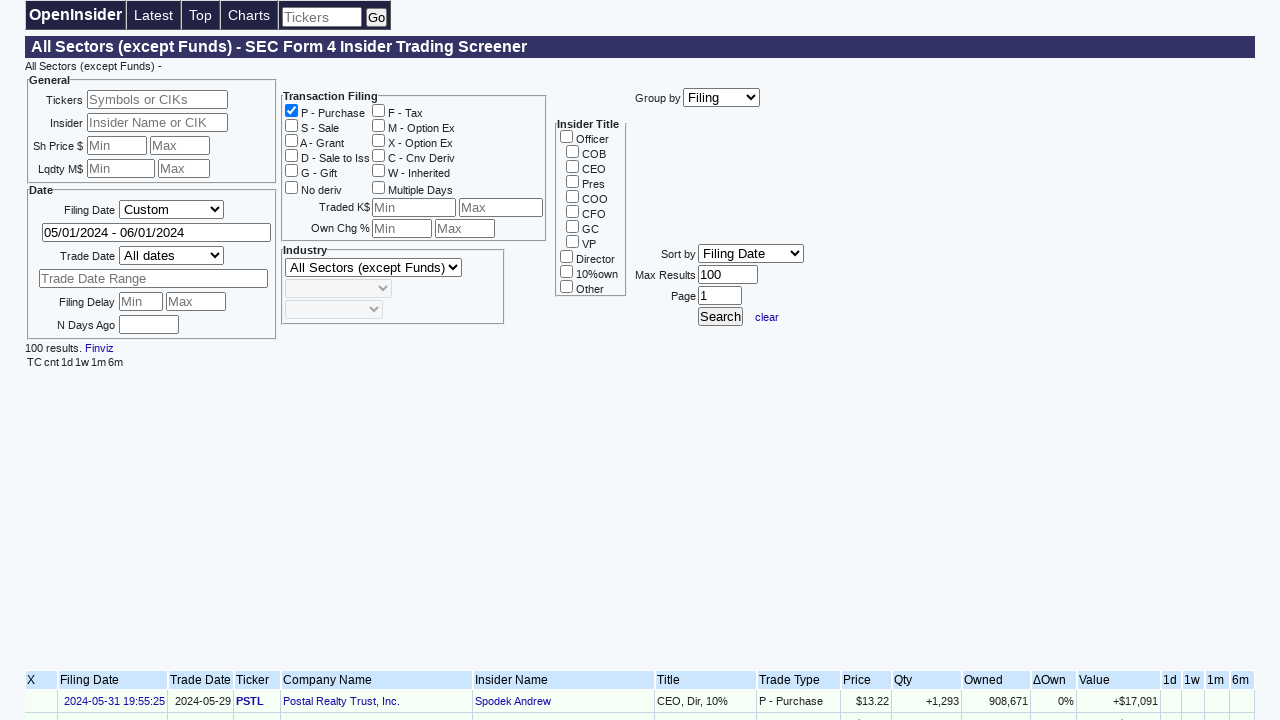